Tests various JavaScript alert interactions including simple alerts, timed alerts, confirmation dialogs, and prompt dialogs

Starting URL: https://demoqa.com/alerts

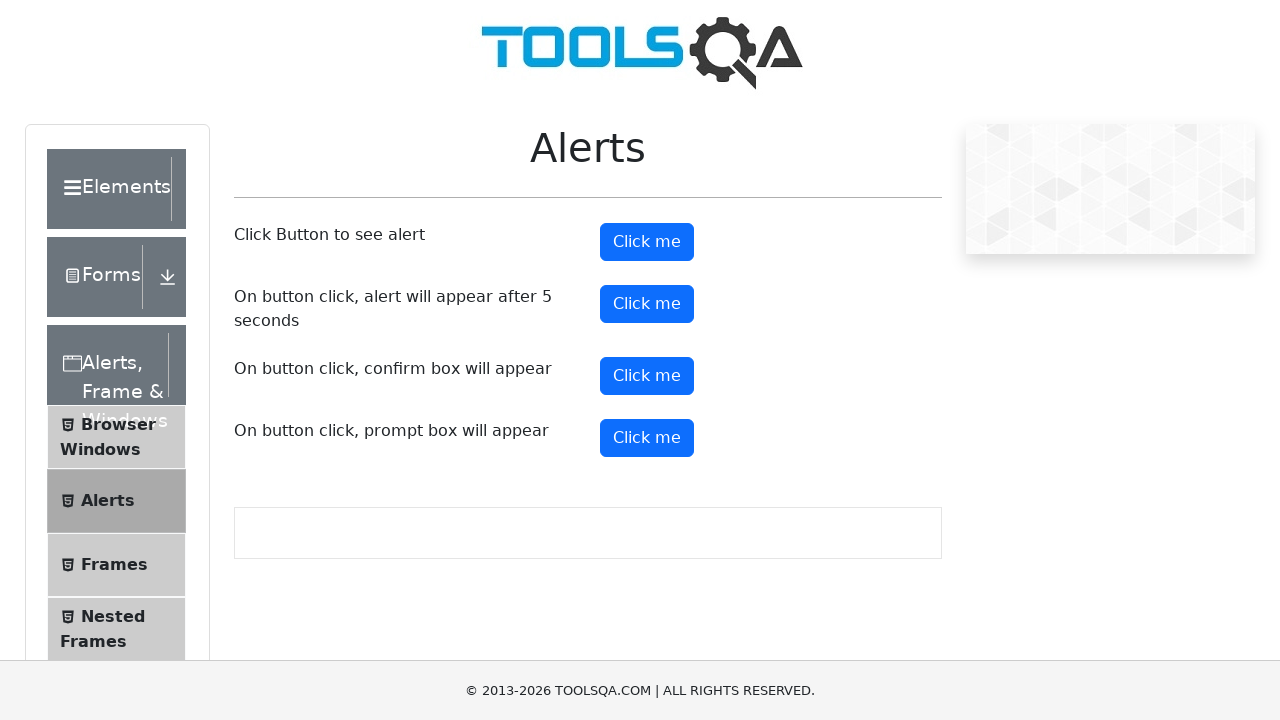

Clicked button to trigger simple alert at (647, 242) on #alertButton
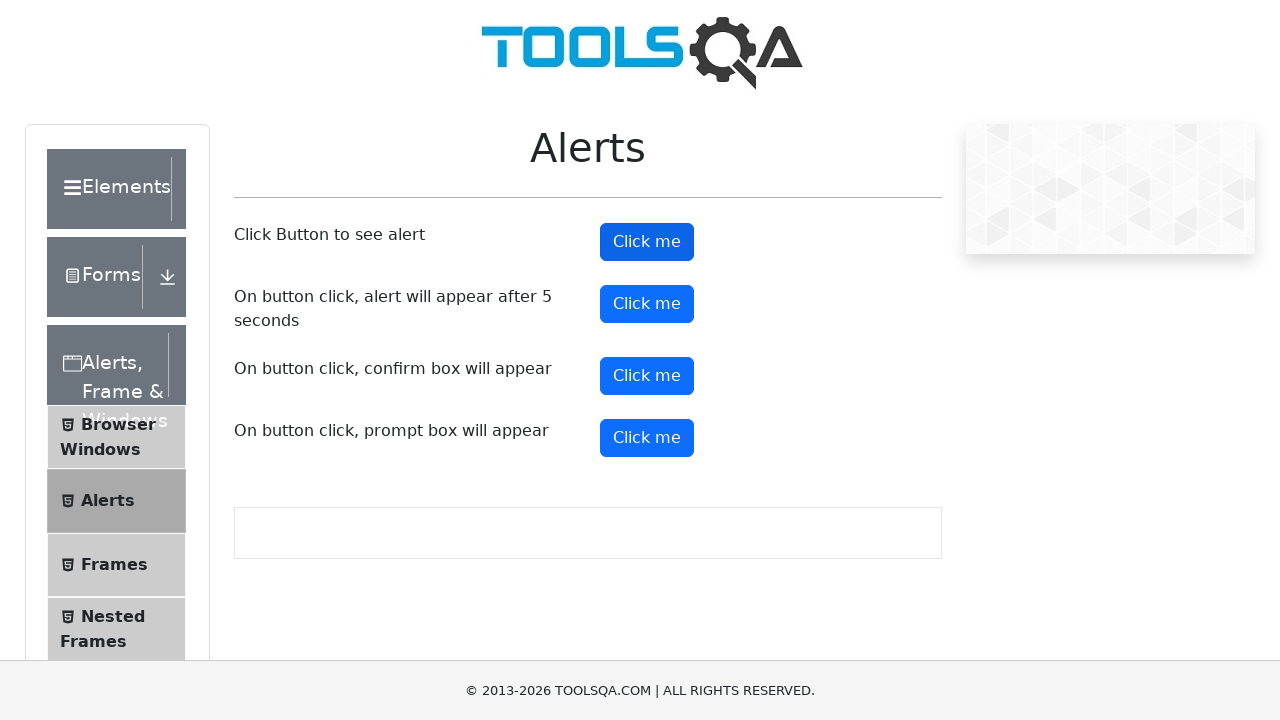

Accepted simple alert dialog
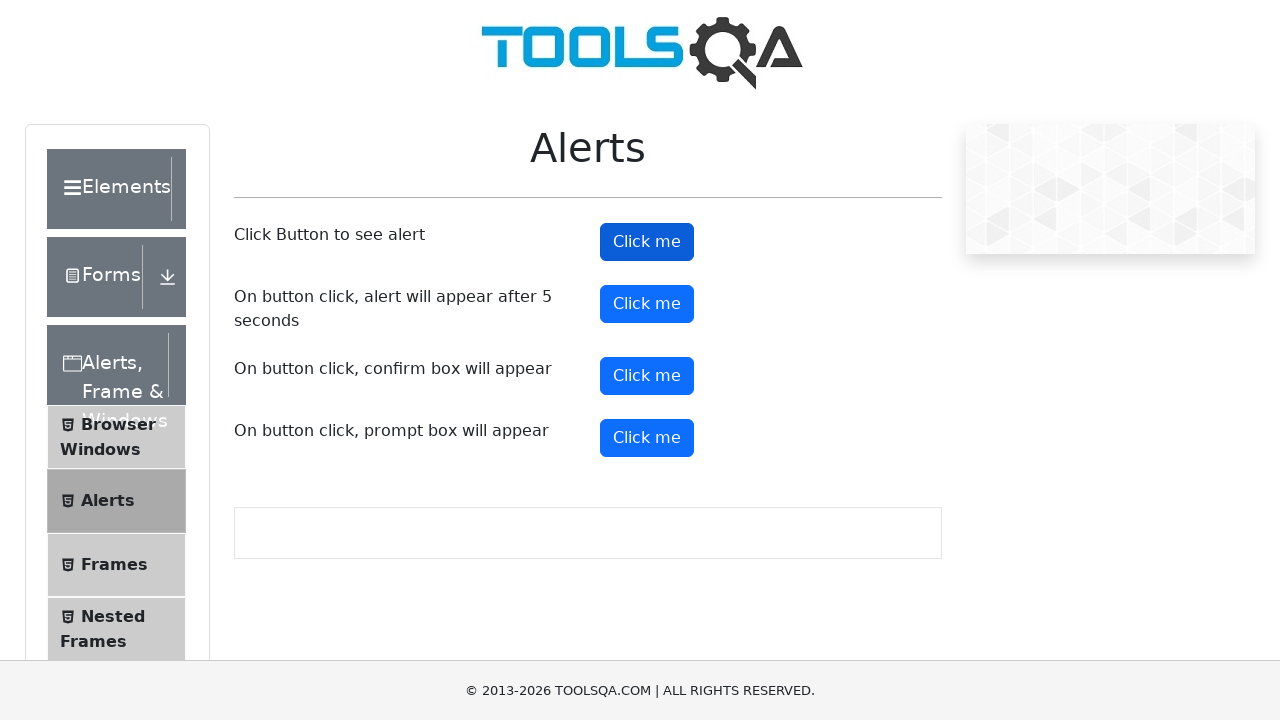

Clicked button to trigger timed alert at (647, 304) on #timerAlertButton
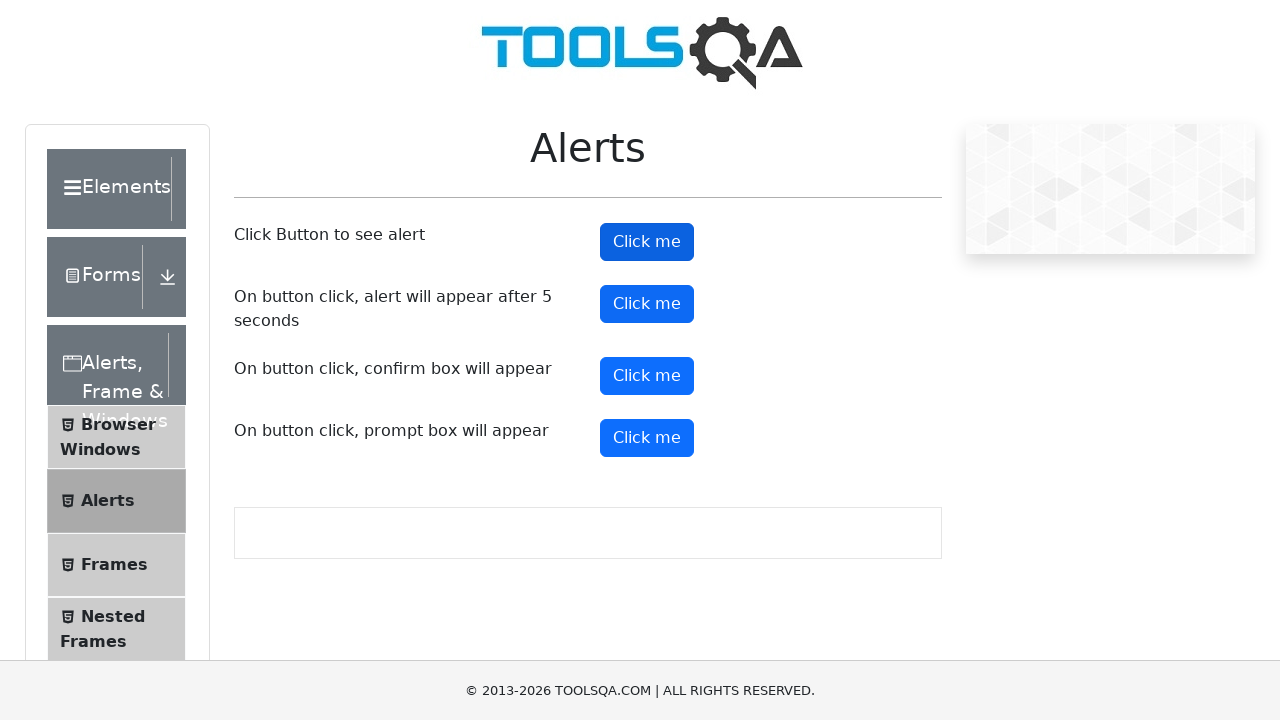

Waited 6 seconds for timed alert to appear
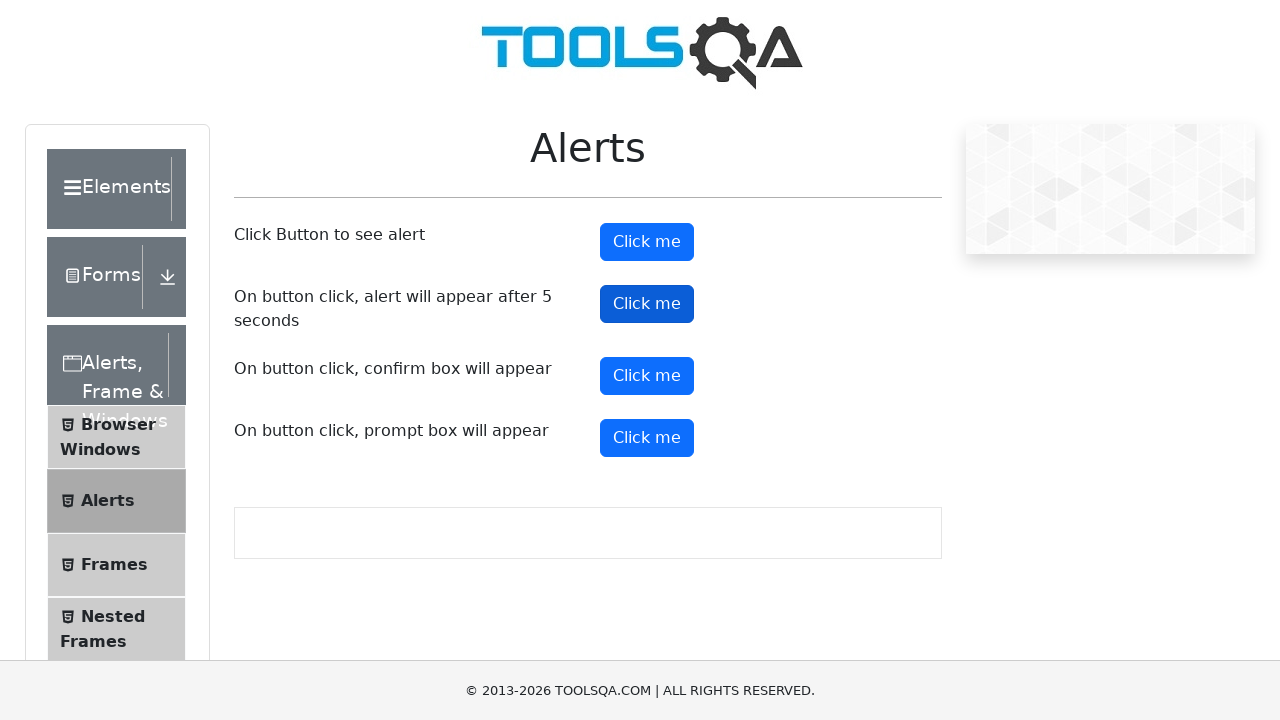

Accepted timed alert dialog
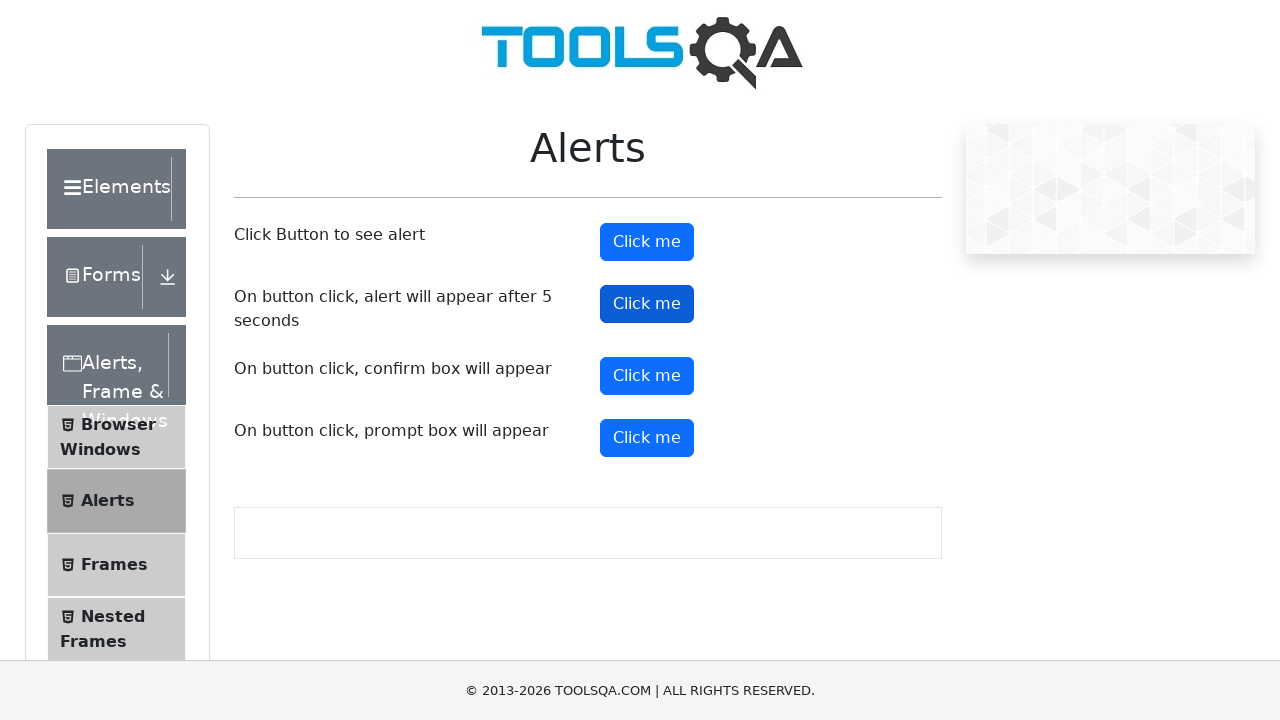

Clicked button to trigger confirmation dialog at (647, 376) on #confirmButton
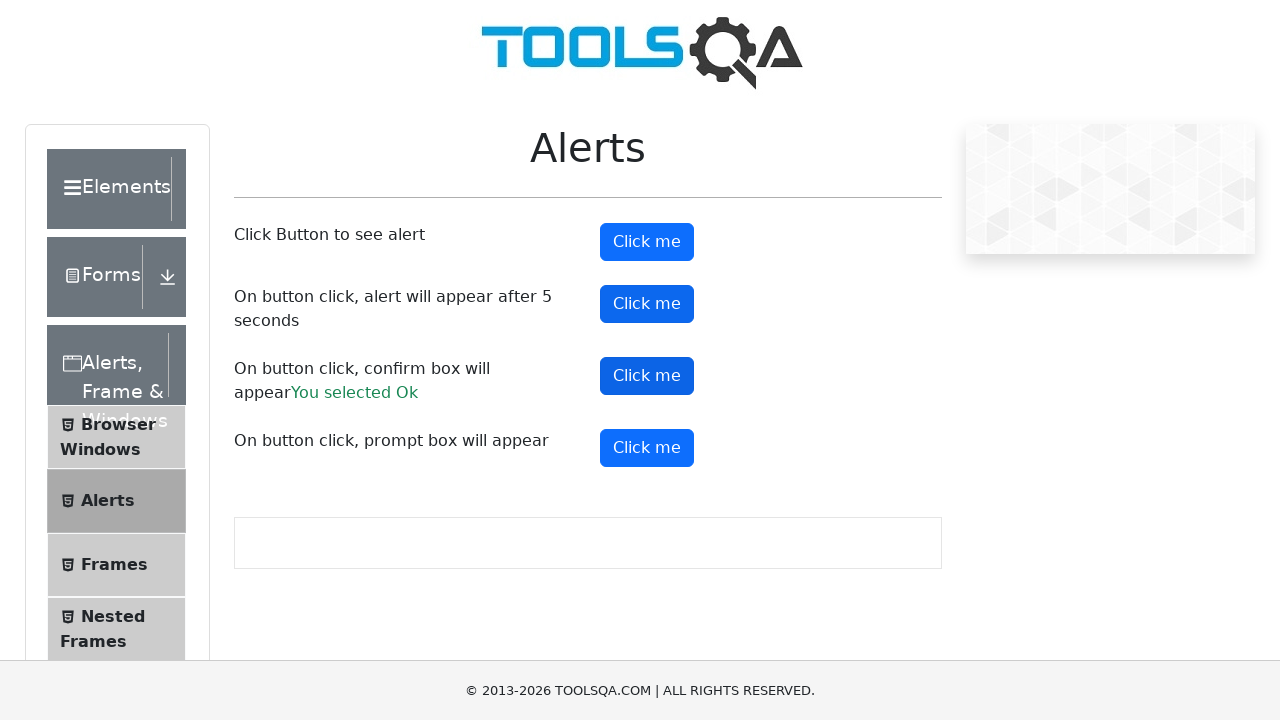

Dismissed confirmation dialog
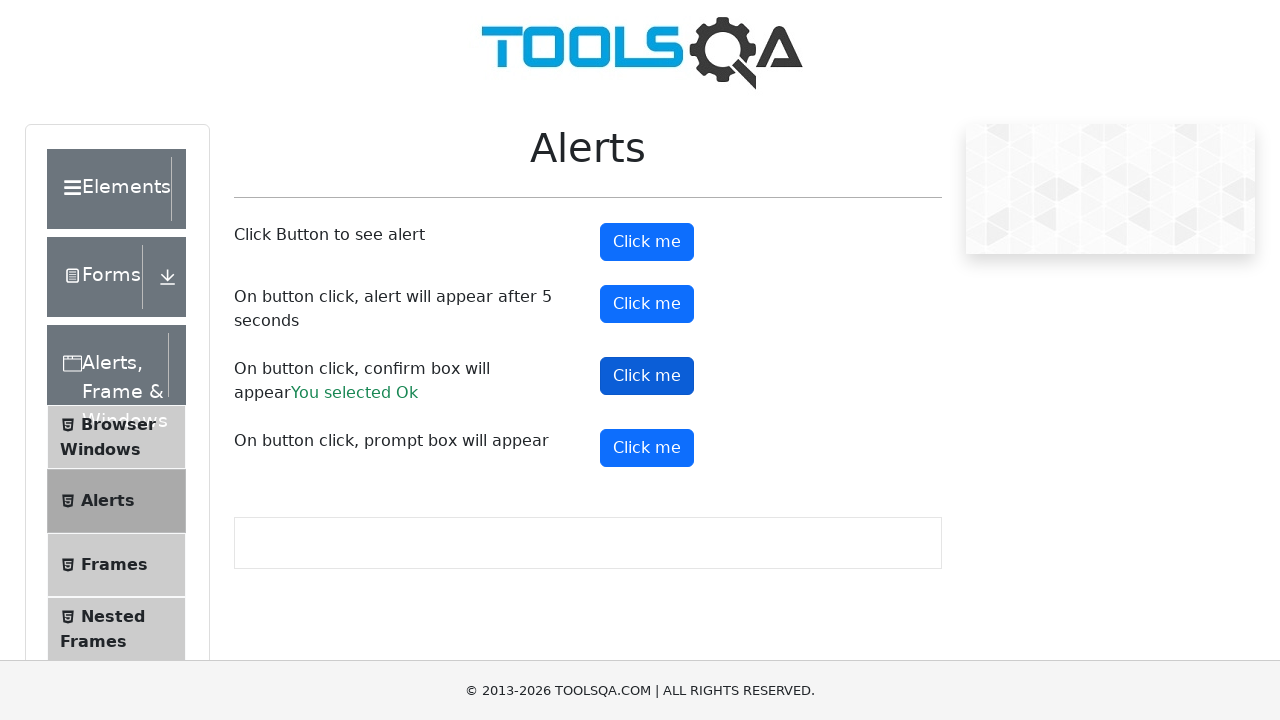

Scrolled down 150 pixels to reveal prompt button
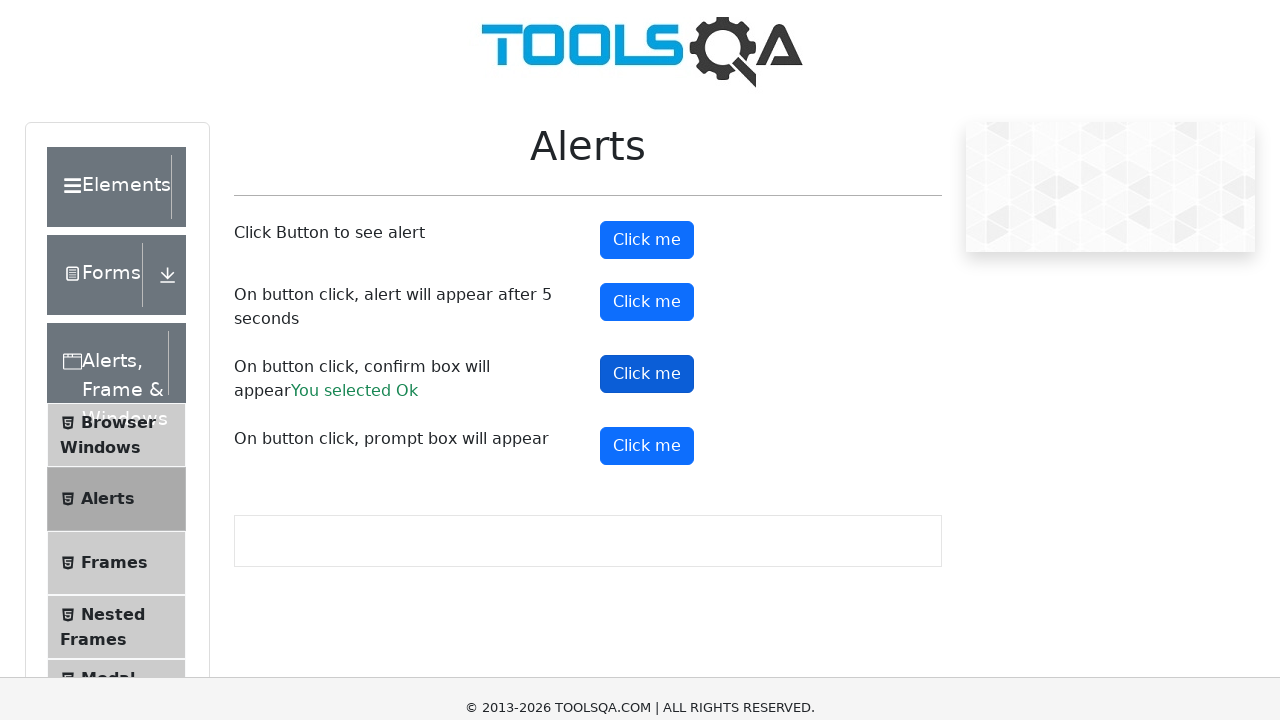

Clicked button to trigger prompt dialog at (647, 298) on #promtButton
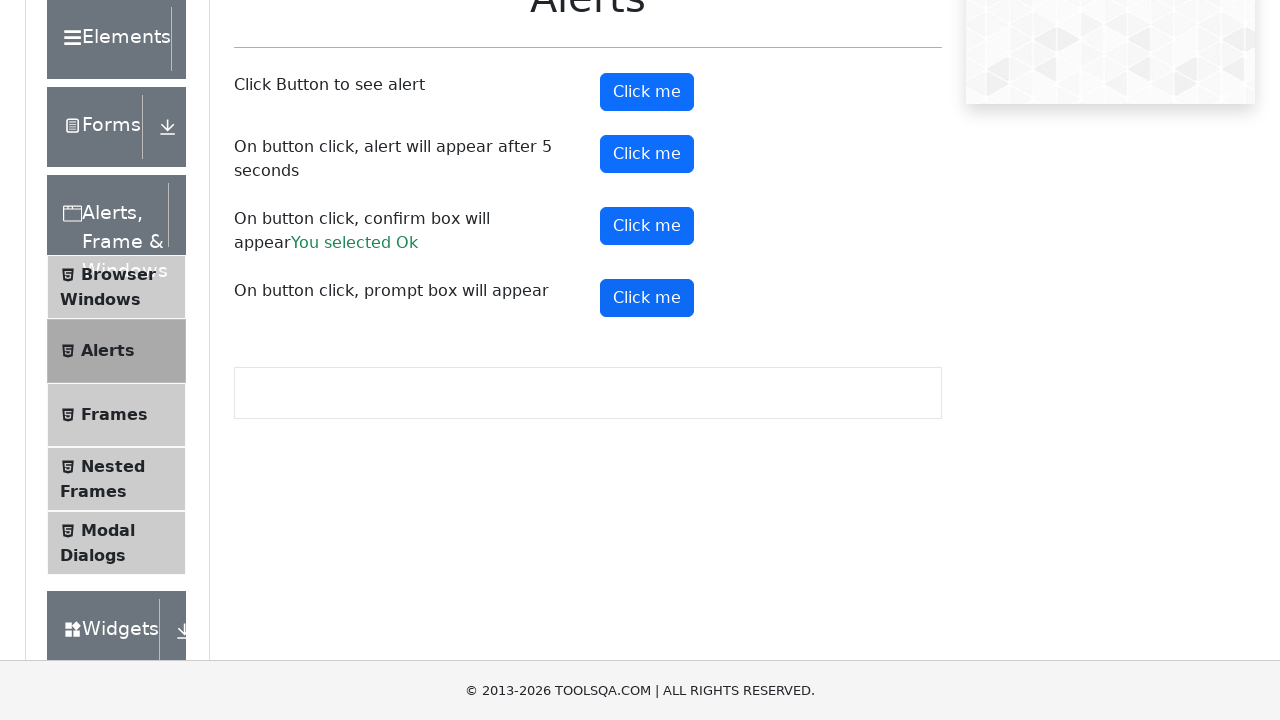

Accepted prompt dialog with text 'Surya'
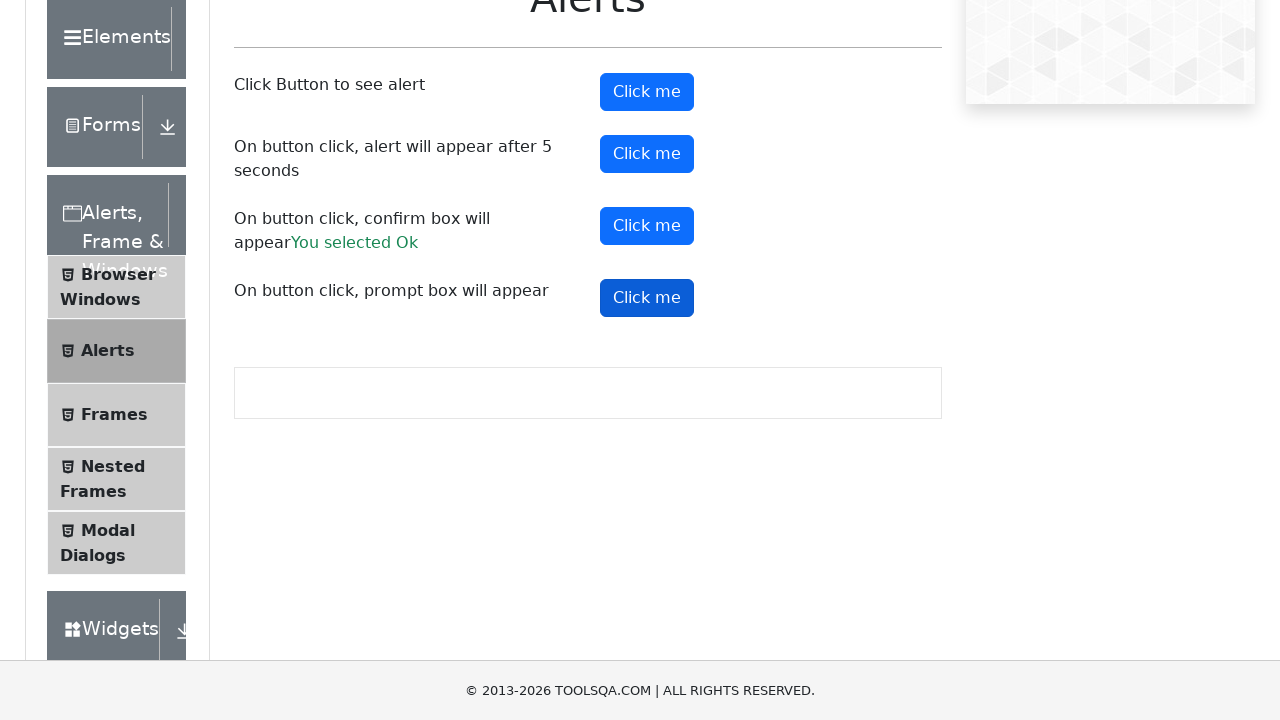

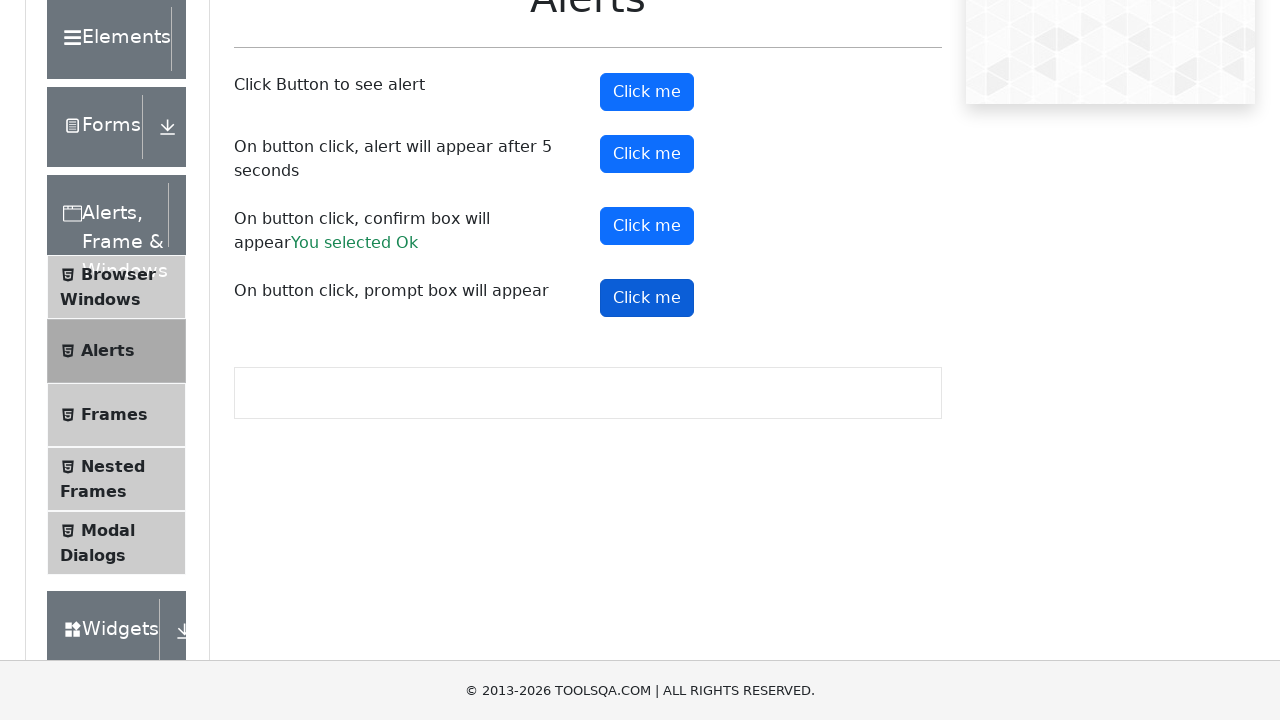